Tests checkbox functionality on an automation practice page by checking a checkbox option

Starting URL: https://rahulshettyacademy.com/AutomationPractice/#/

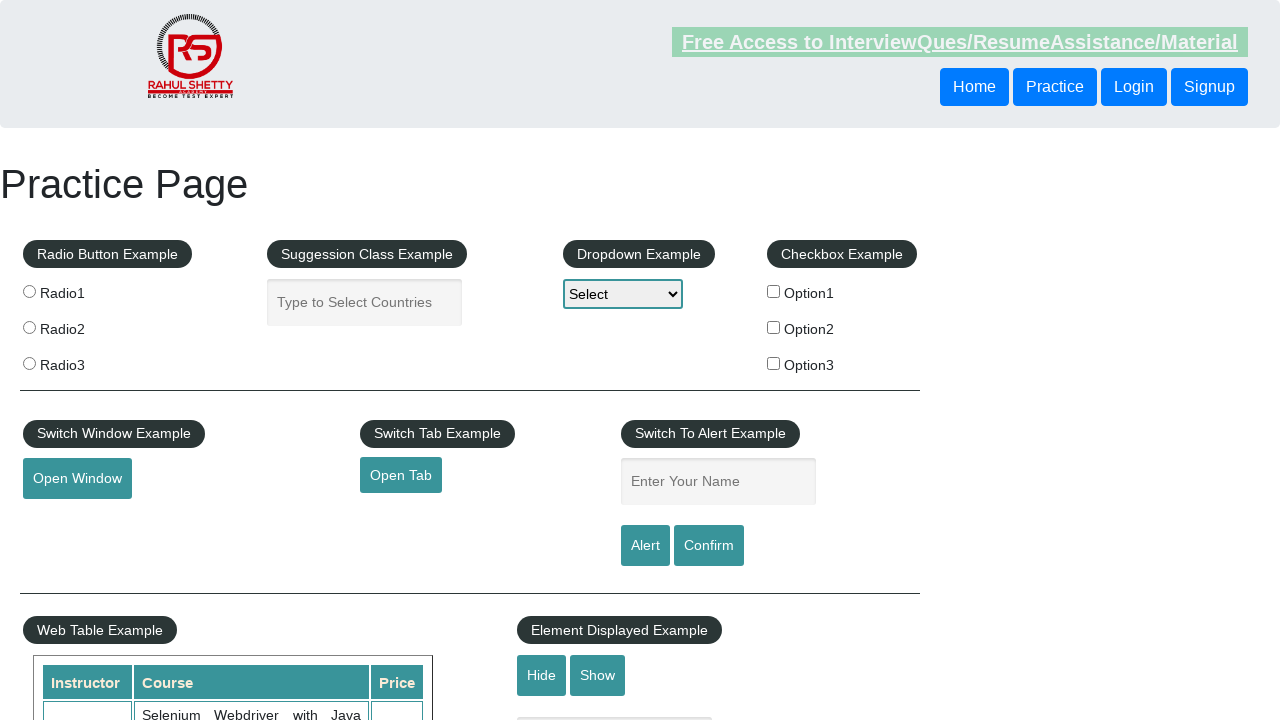

Checked the first checkbox option (#checkBoxOption1) at (774, 291) on #checkBoxOption1
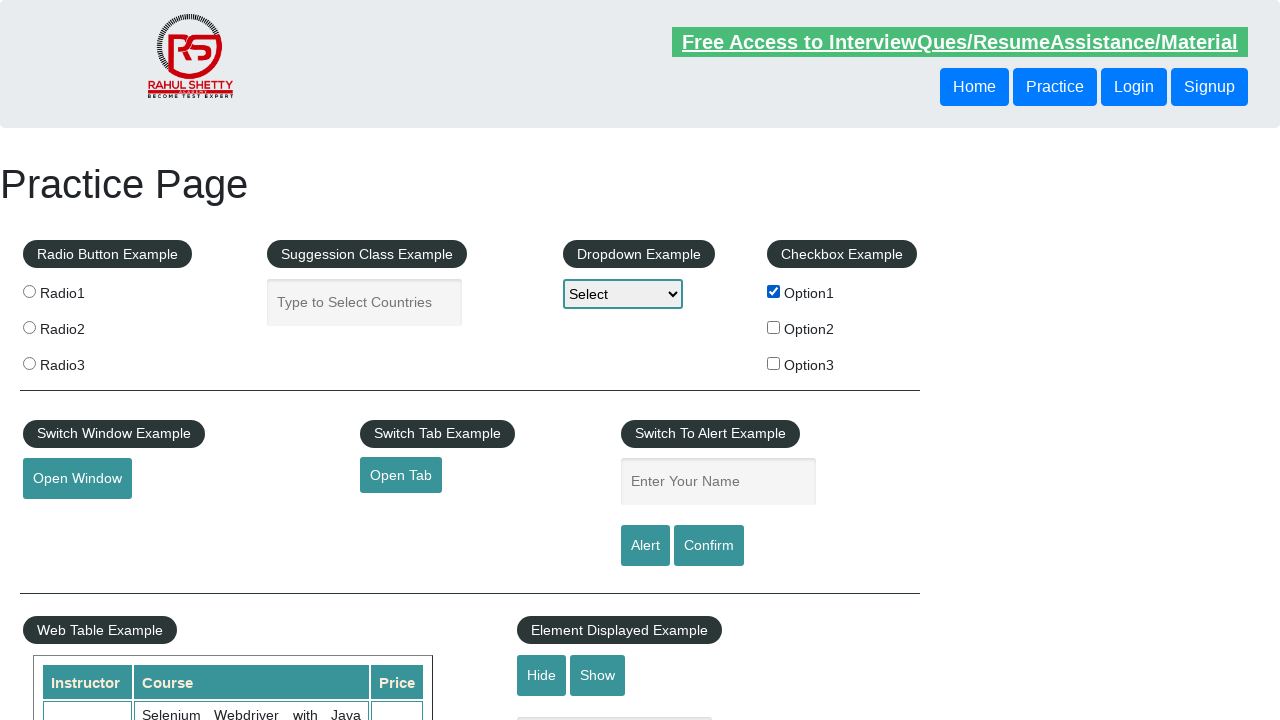

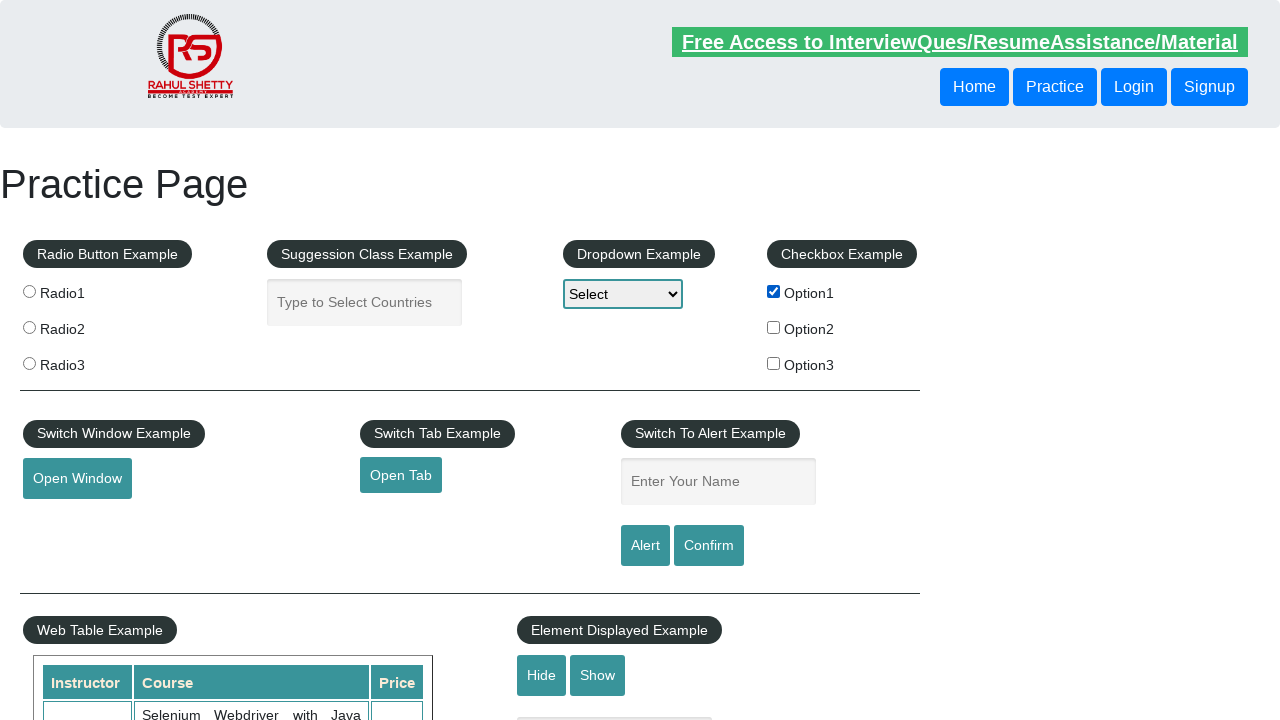